Tests drag and drop functionality by dragging an element and dropping it onto a target element within an iframe

Starting URL: http://jqueryui.com/droppable

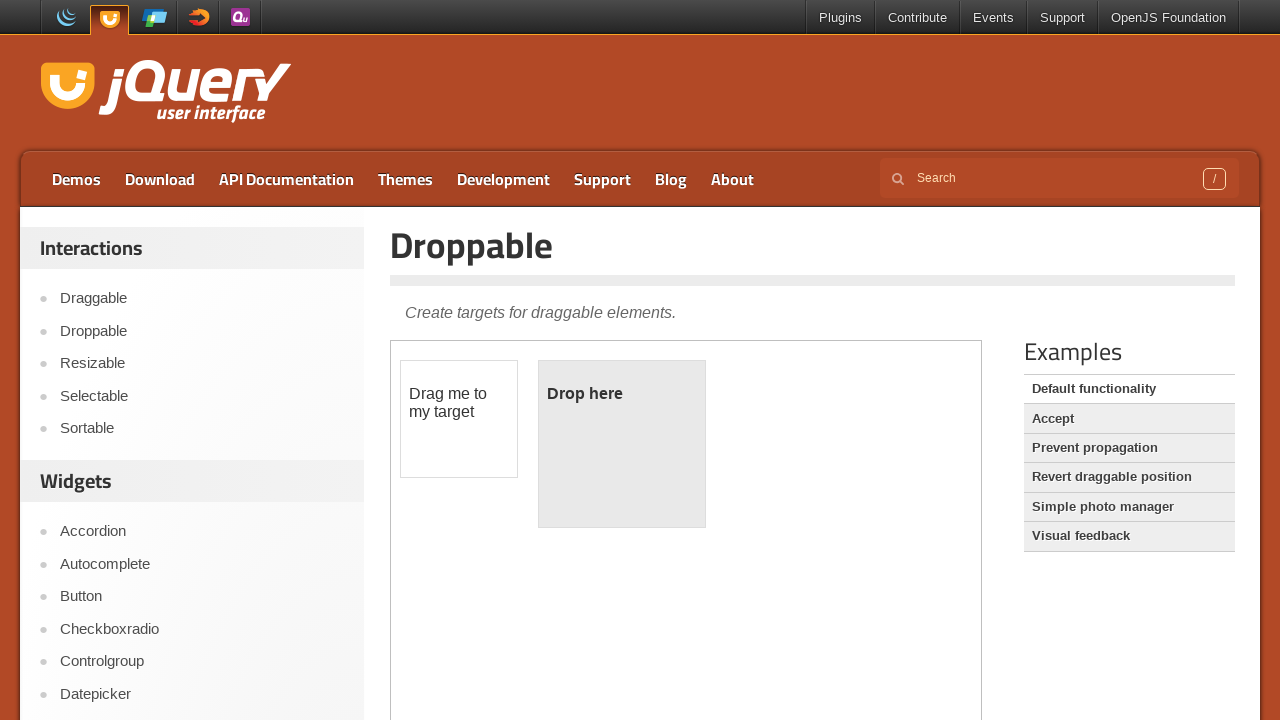

Located the iframe containing the drag and drop demo
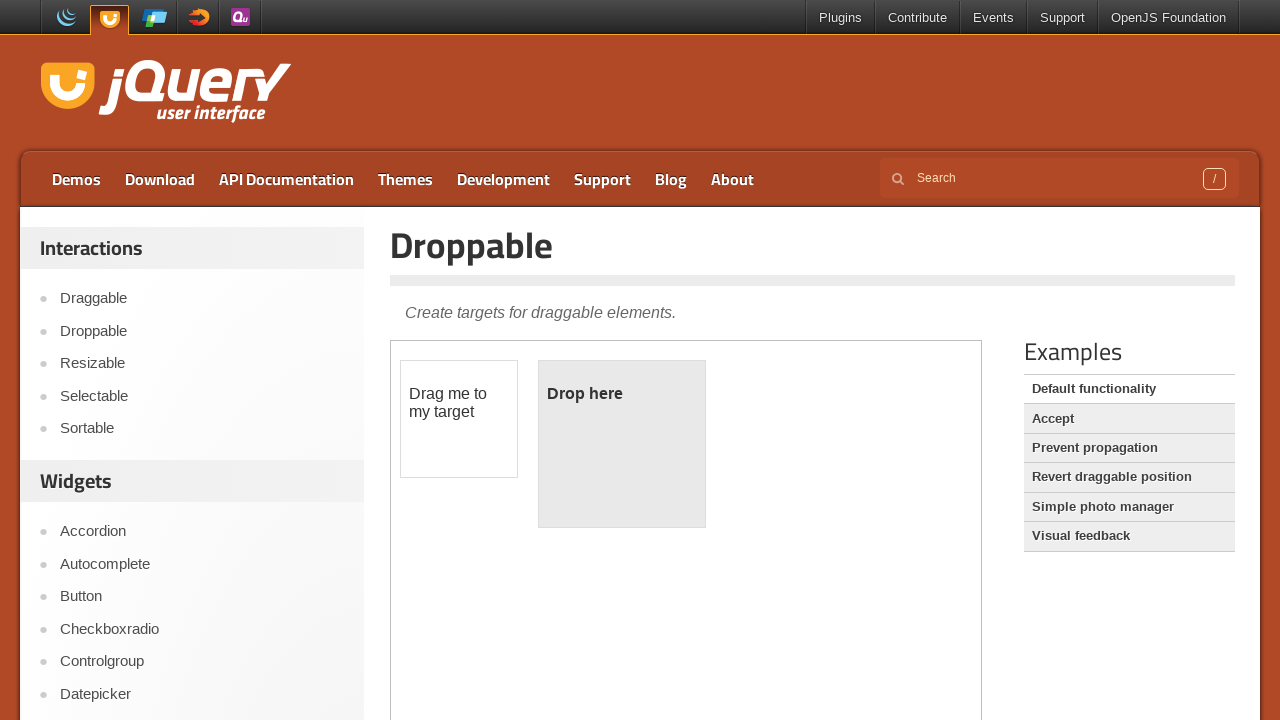

Located the draggable element
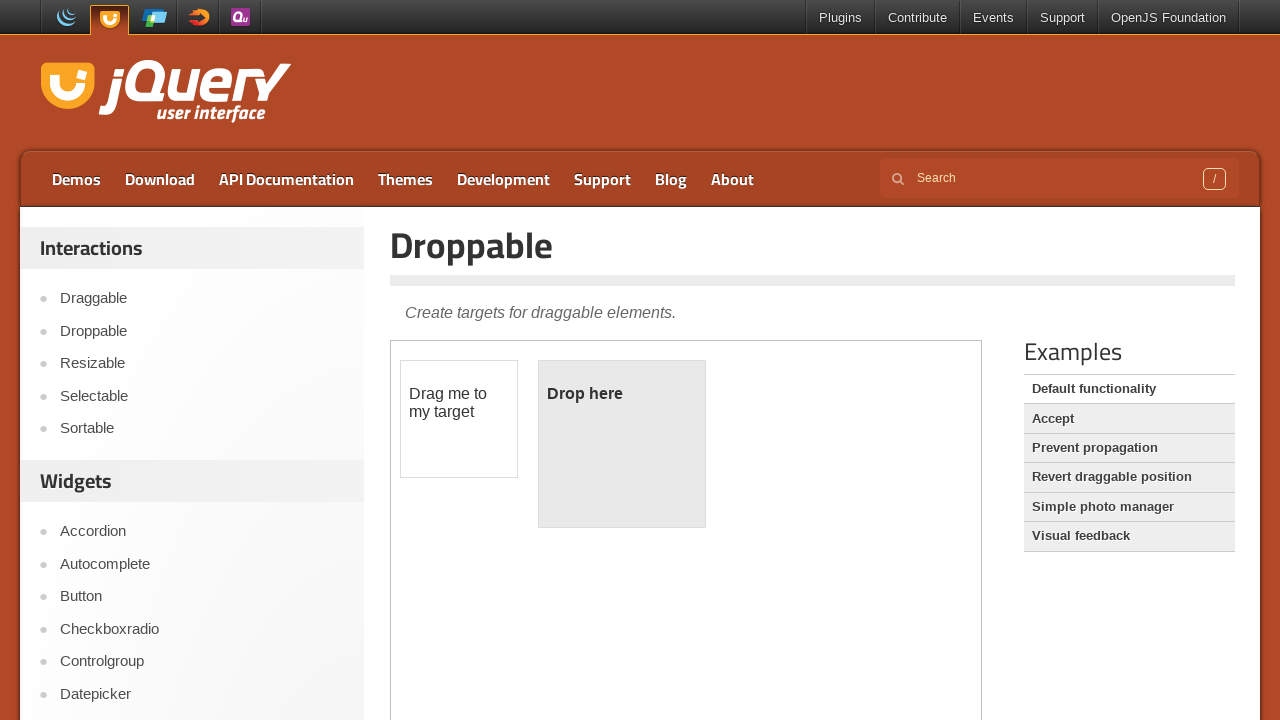

Located the droppable target element
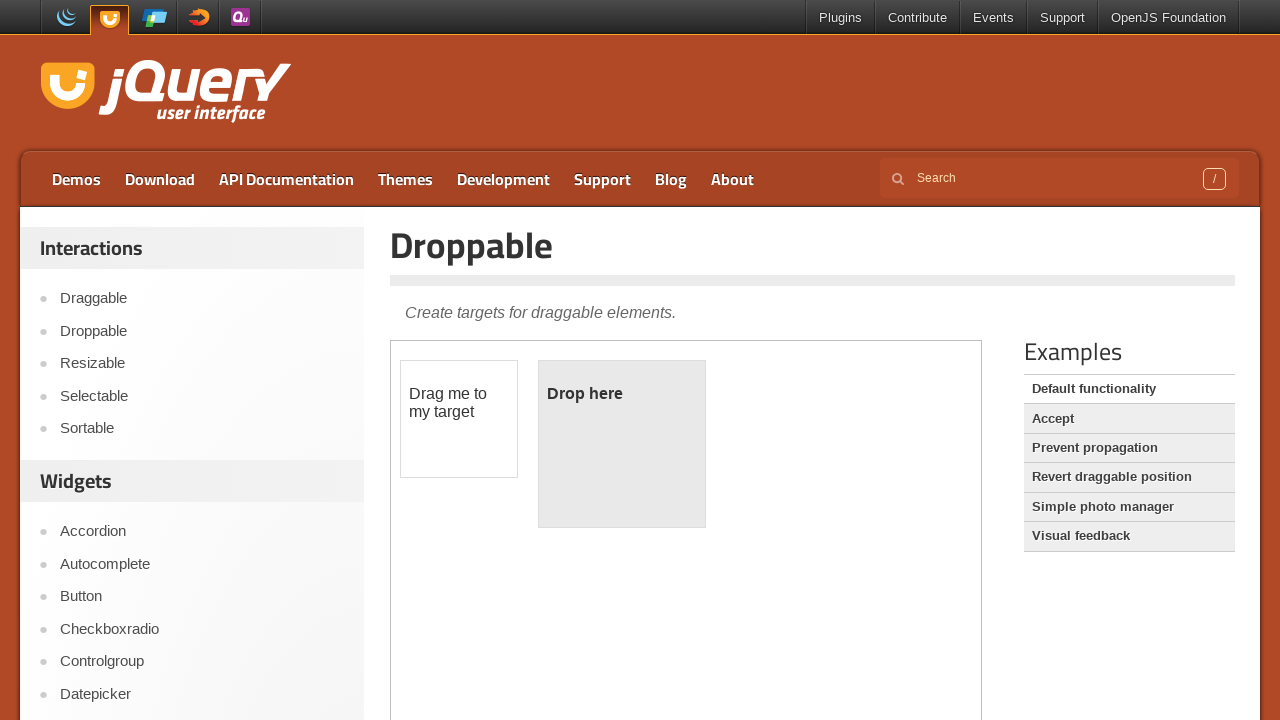

Dragged the element and dropped it onto the target element at (622, 444)
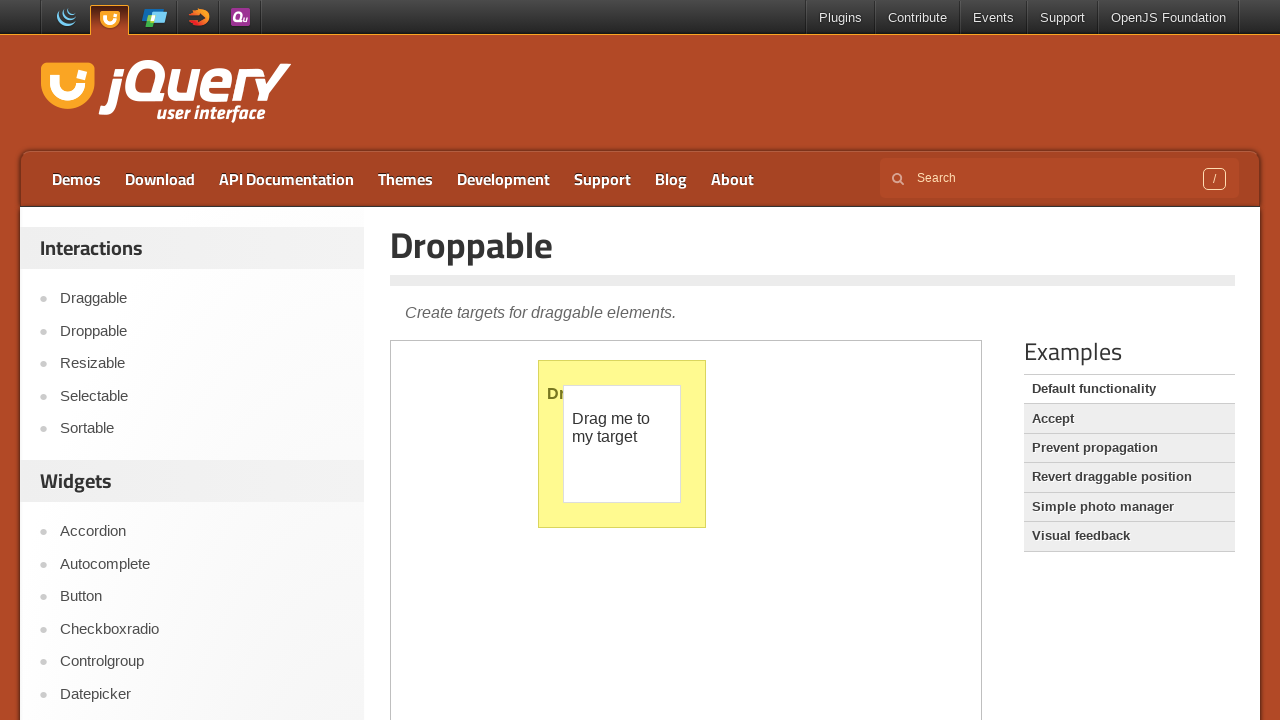

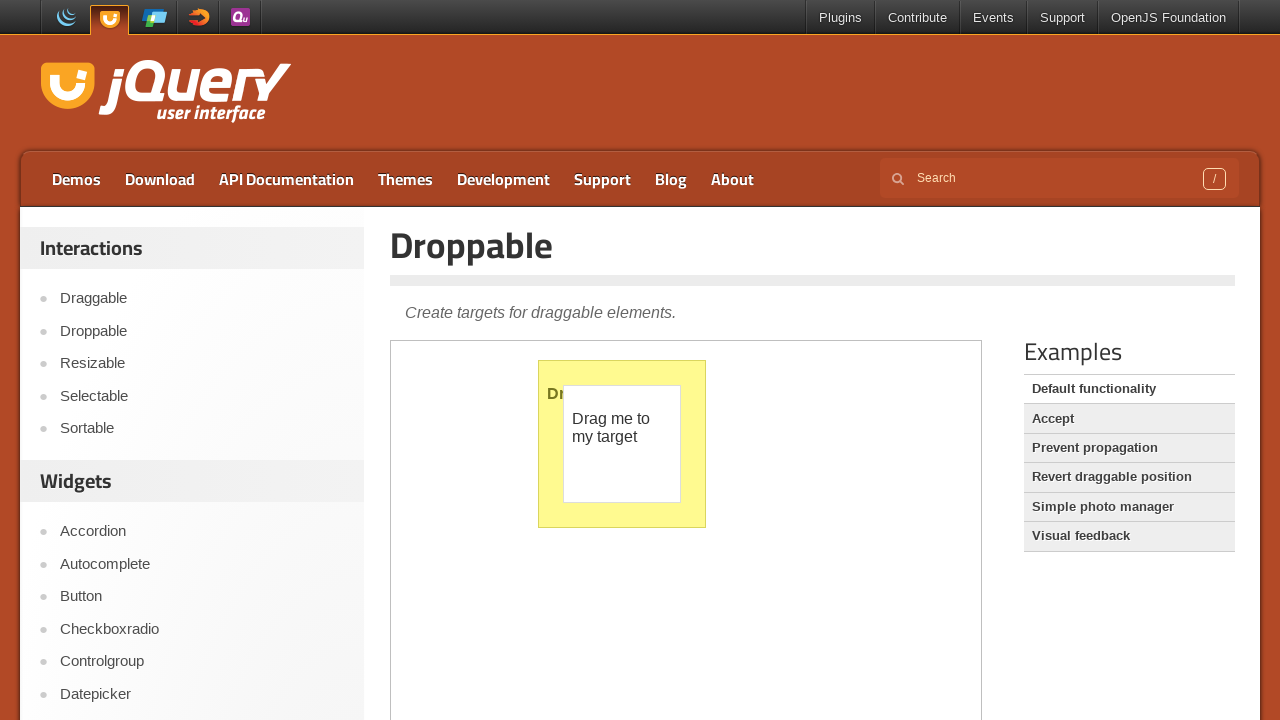